Tests gender field functionality by cycling through all three gender options (Male, Female, Other) before submitting

Starting URL: https://demoqa.com/automation-practice-form

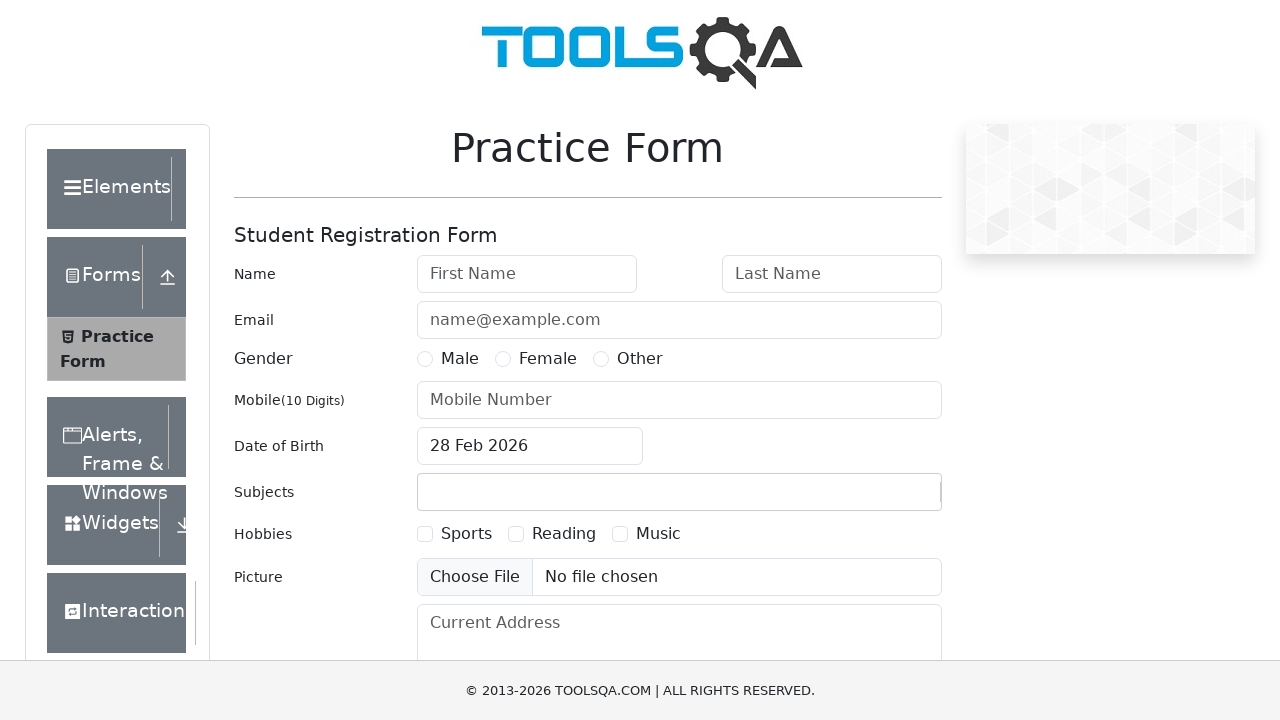

Filled first name field with 'Sarah' on #firstName
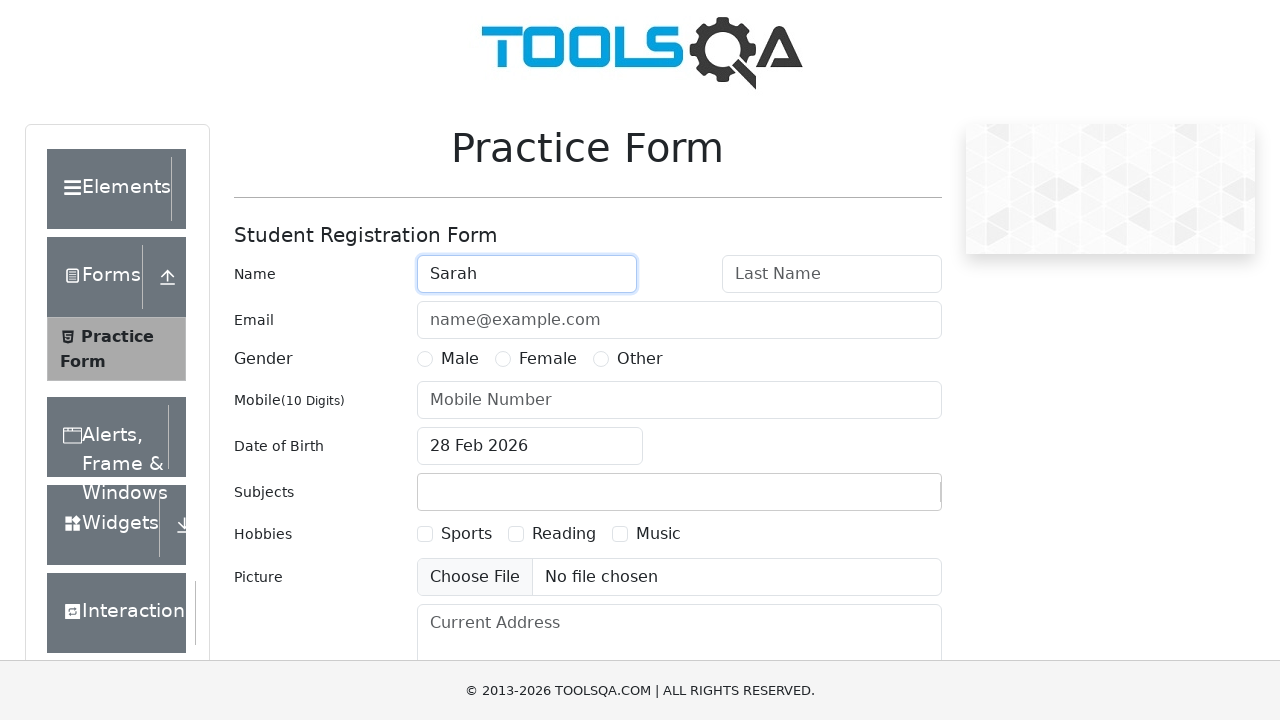

Filled last name field with 'Williams' on #lastName
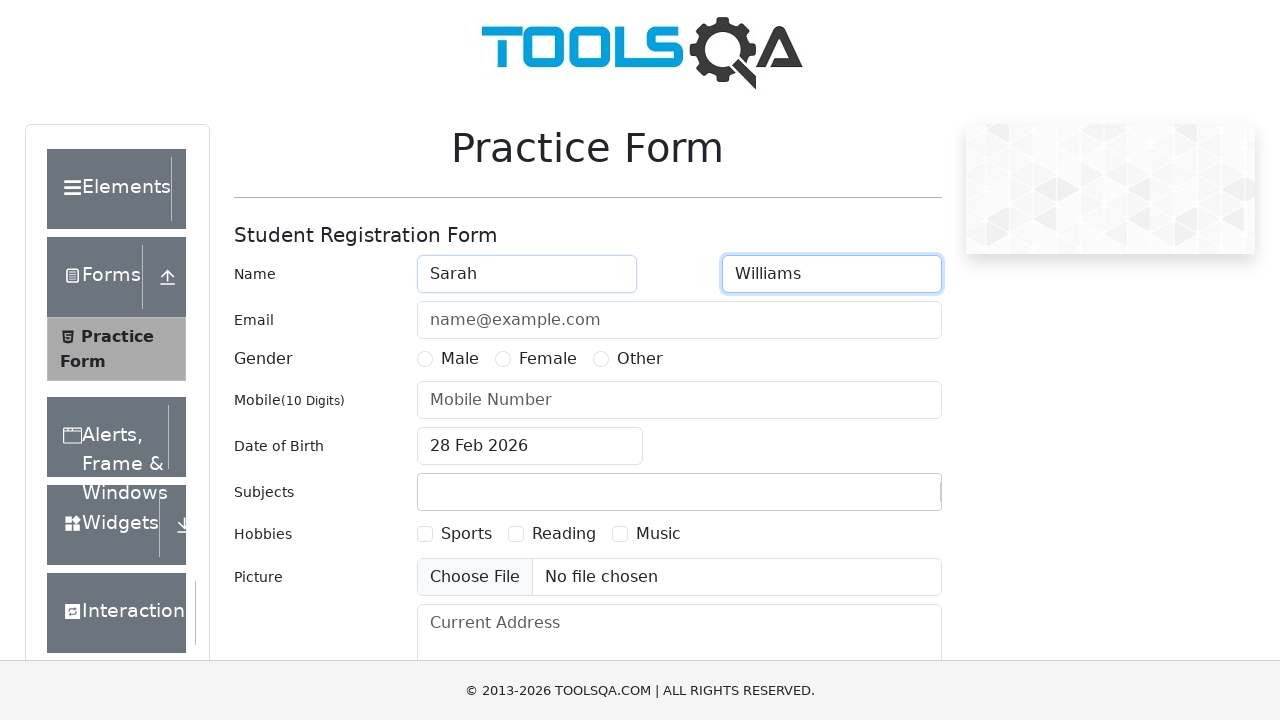

Filled email field with 'sarah.w@example.org' on #userEmail
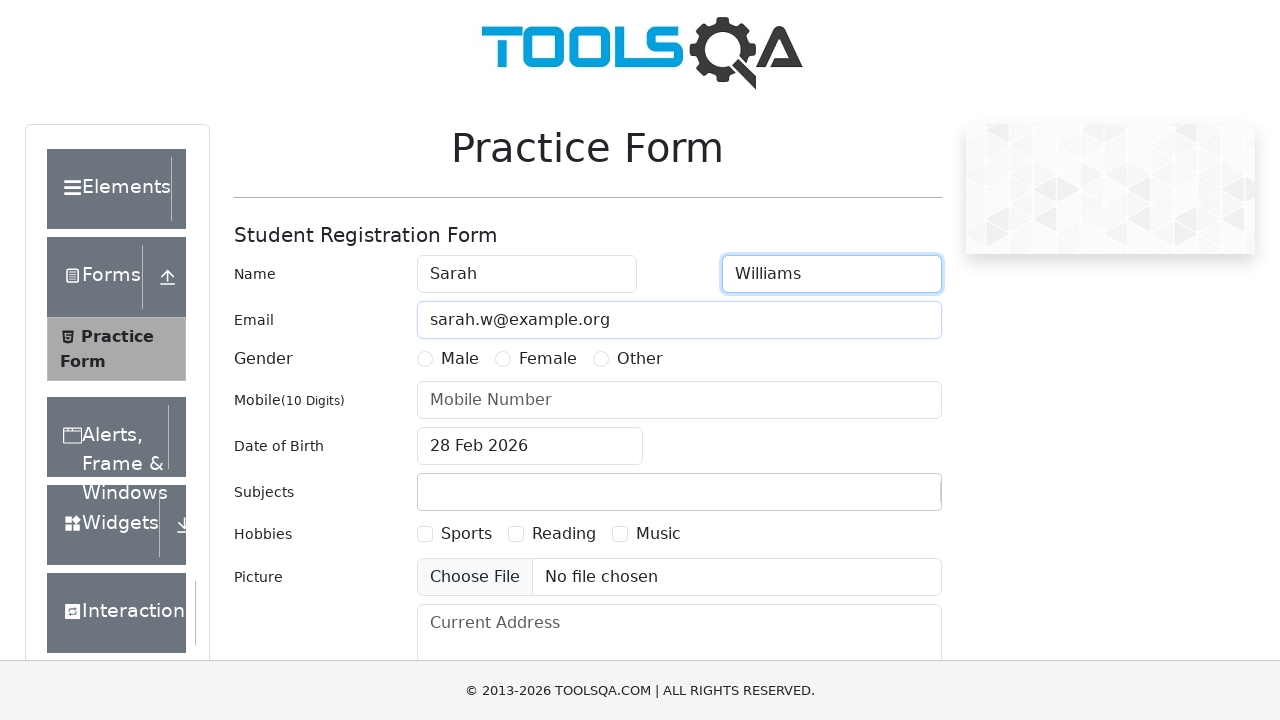

Clicked initial gender field at (460, 359) on xpath=//div[@id='genterWrapper']/div[2]/div/label
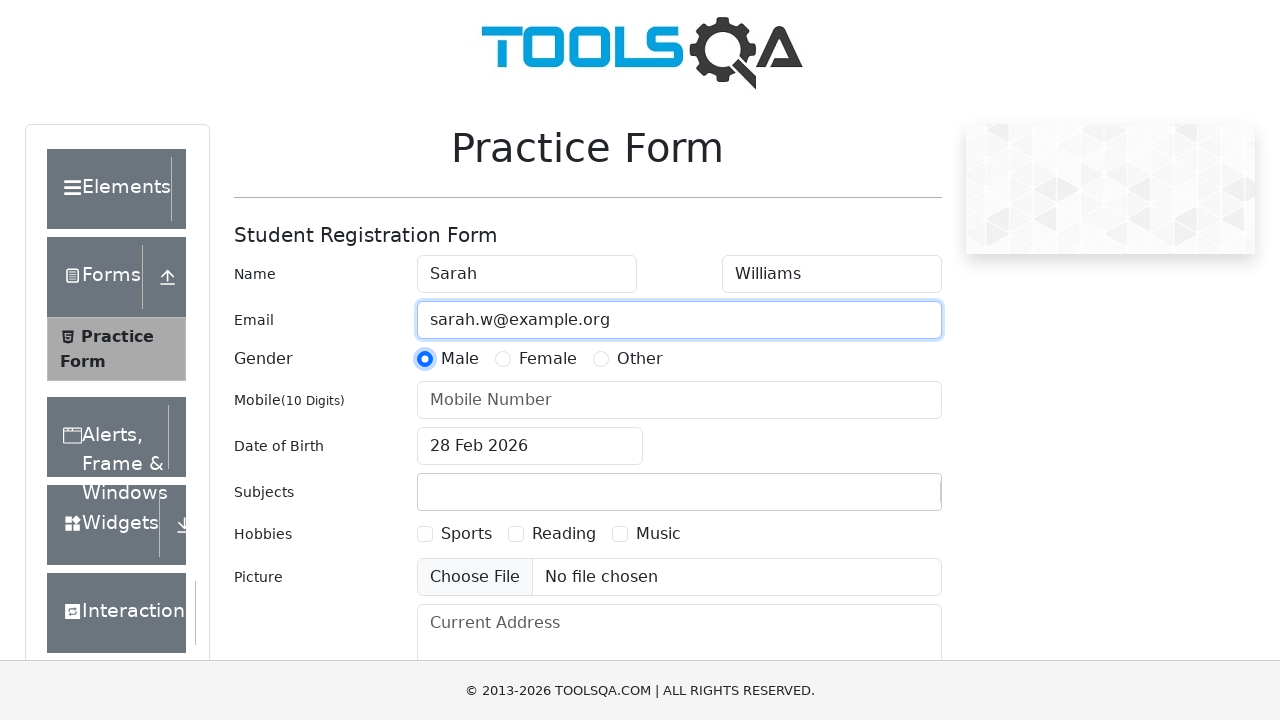

Filled phone number field with '5551234567' on #userNumber
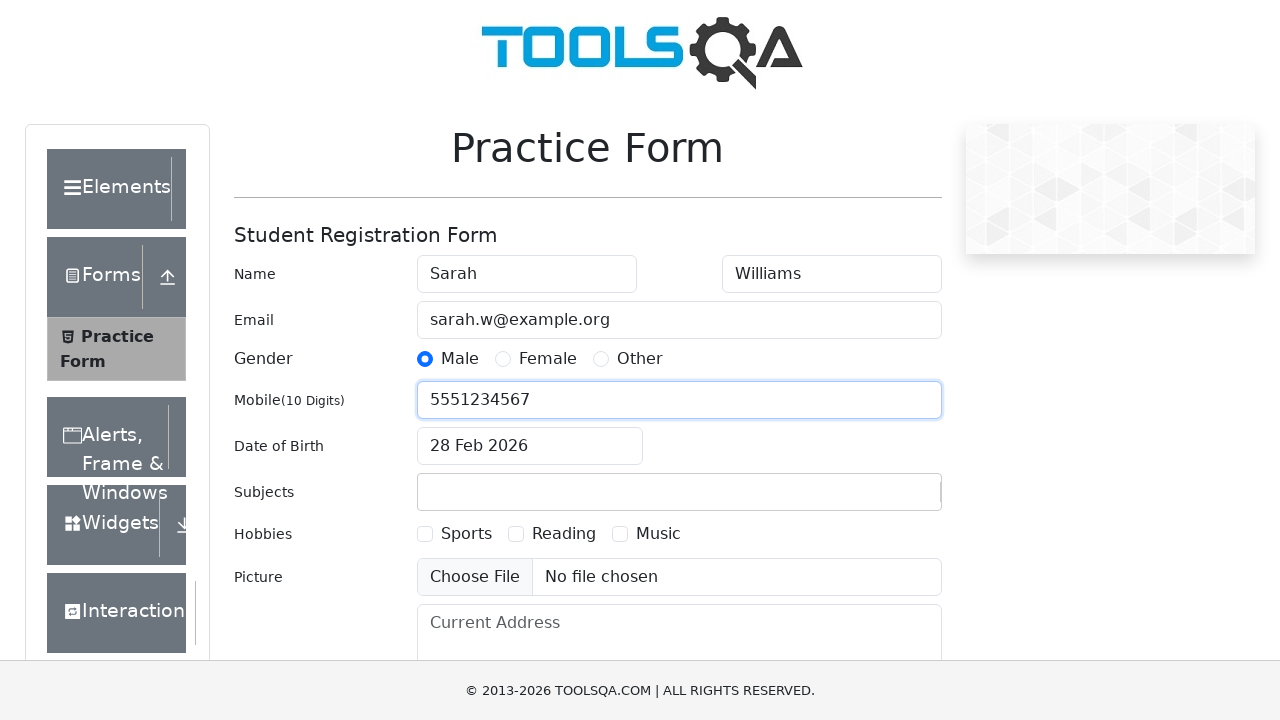

Clicked subjects container at (679, 492) on xpath=//div[@id='subjectsContainer']/div/div
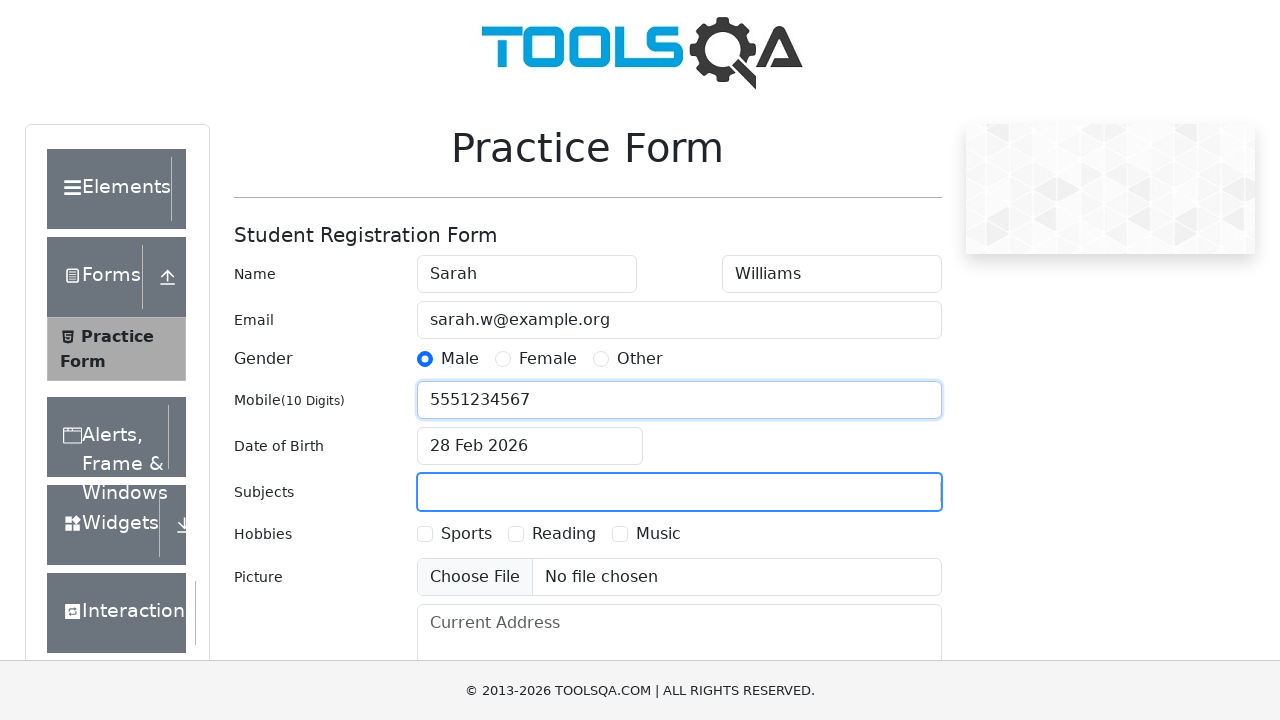

Filled subjects input with 'English' on #subjectsInput
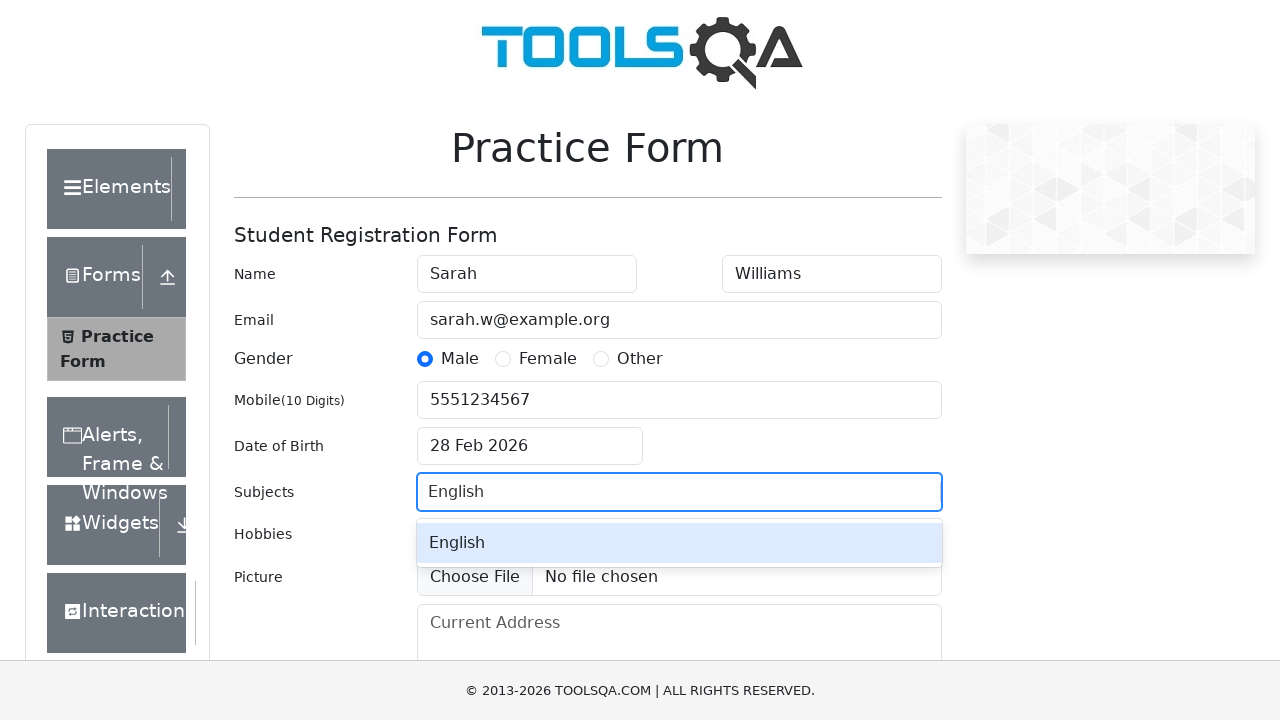

Pressed Enter to confirm subject selection
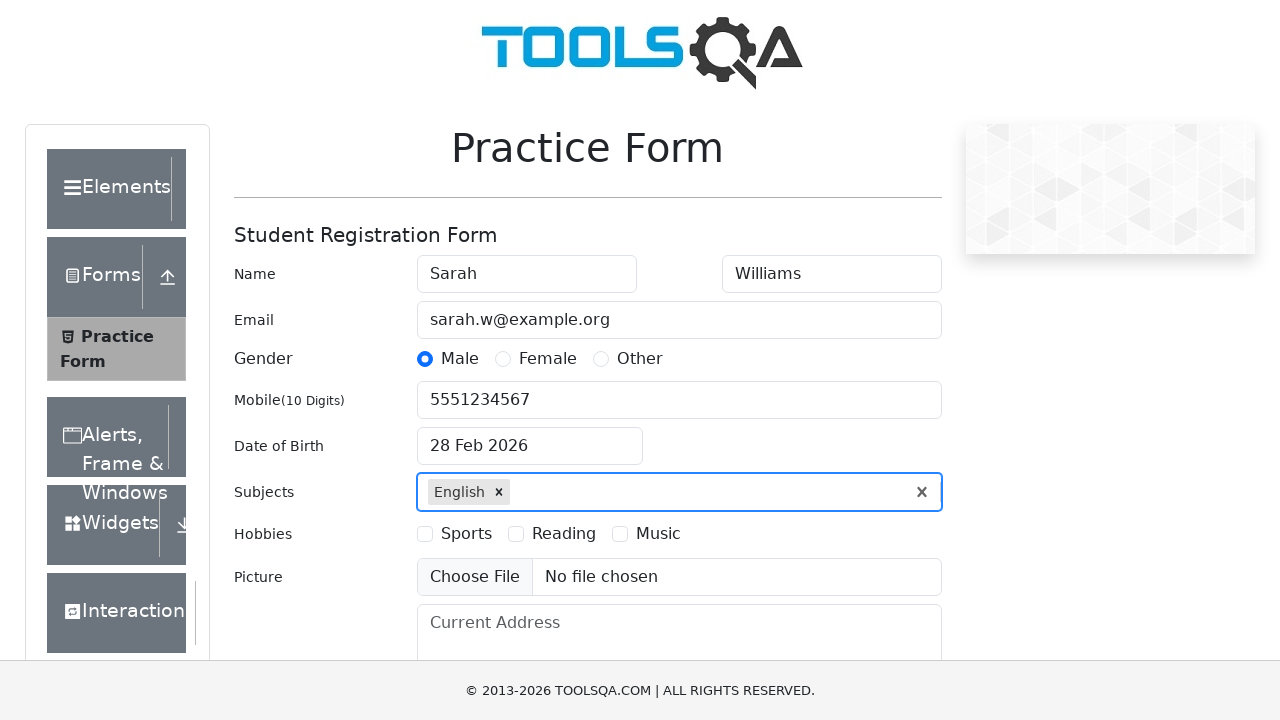

Selected hobbies option at (466, 534) on xpath=//div[@id='hobbiesWrapper']/div[2]/div/label
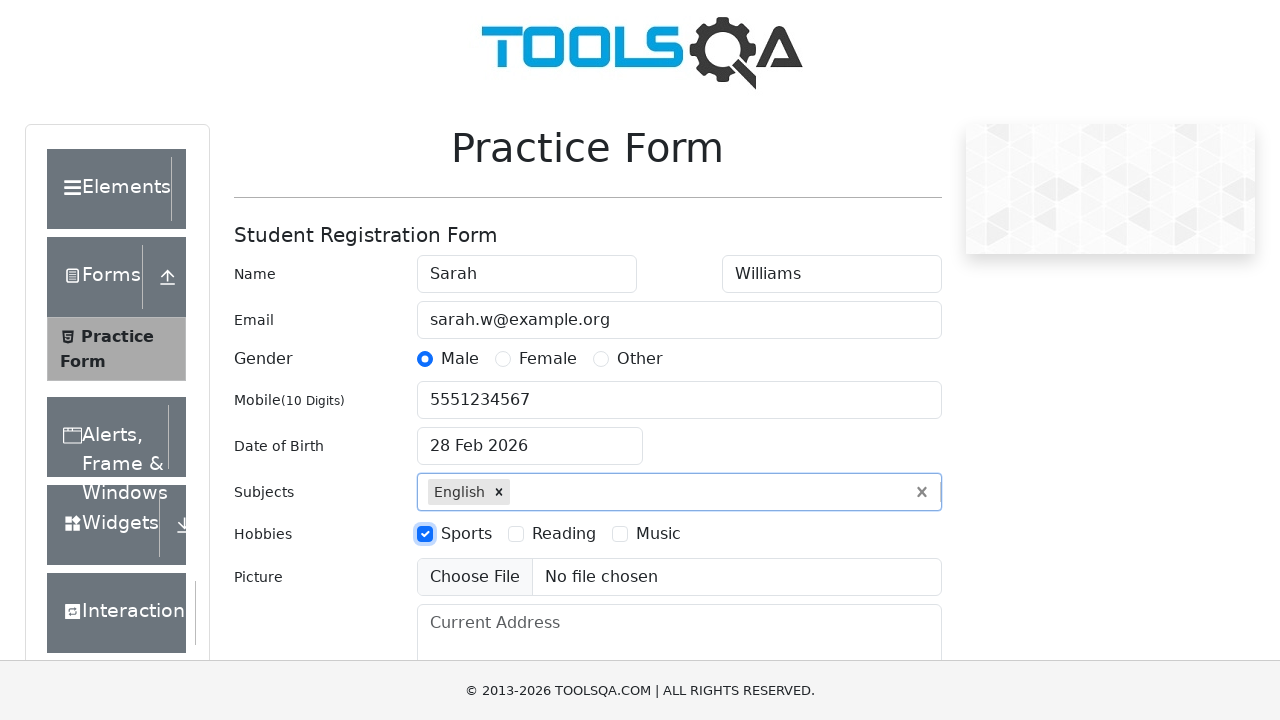

Filled current address field on #currentAddress
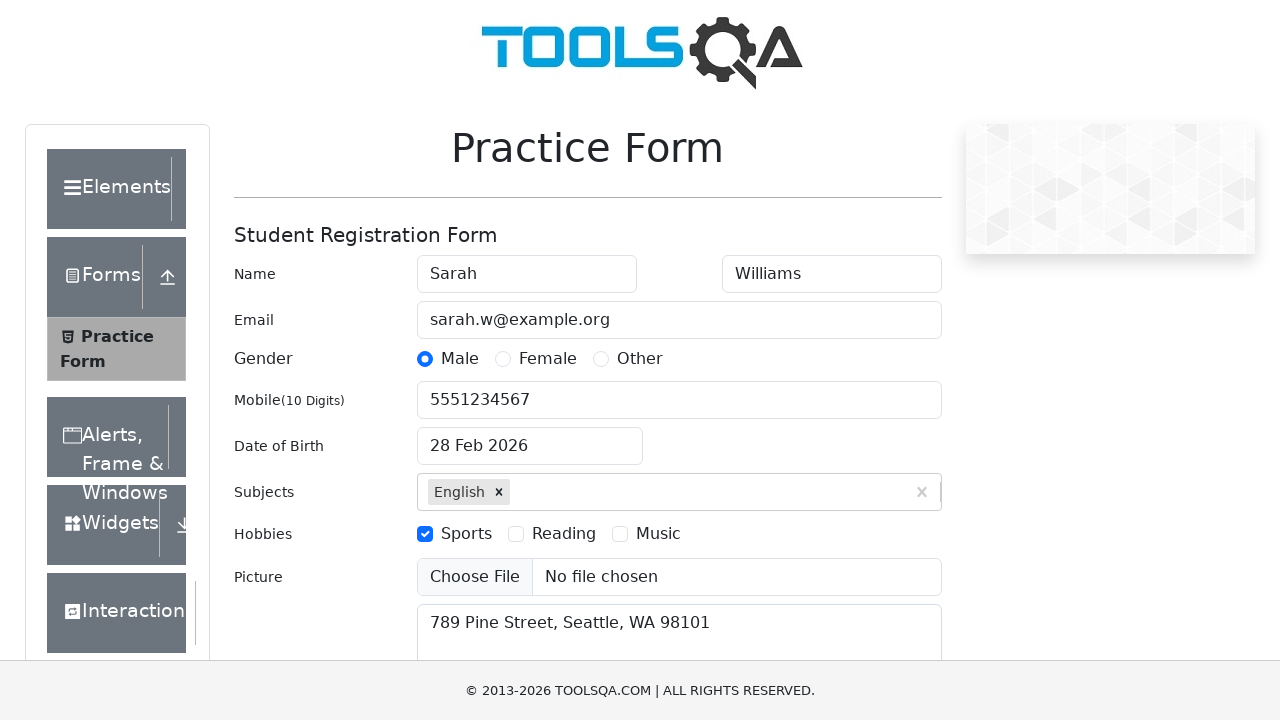

Clicked Male gender option at (460, 359) on xpath=//div[@id='genterWrapper']/div[2]/div[1]/label
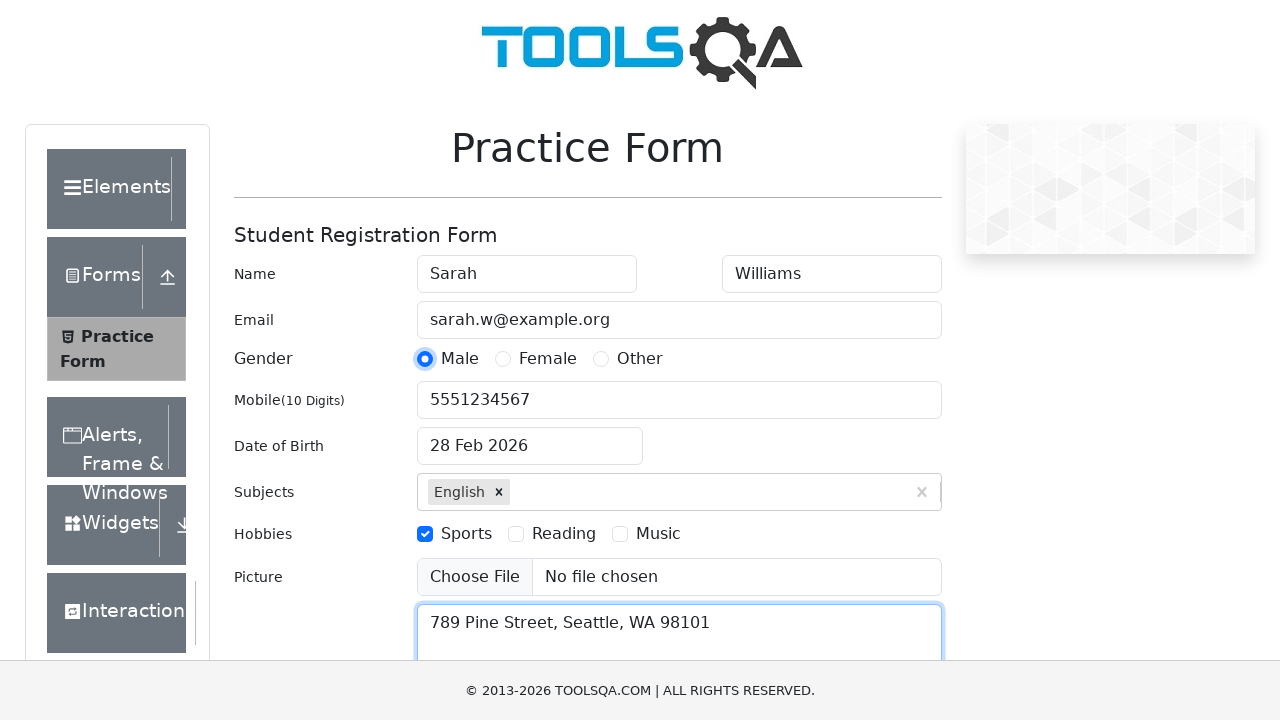

Clicked Female gender option at (548, 359) on xpath=//div[@id='genterWrapper']/div[2]/div[2]/label
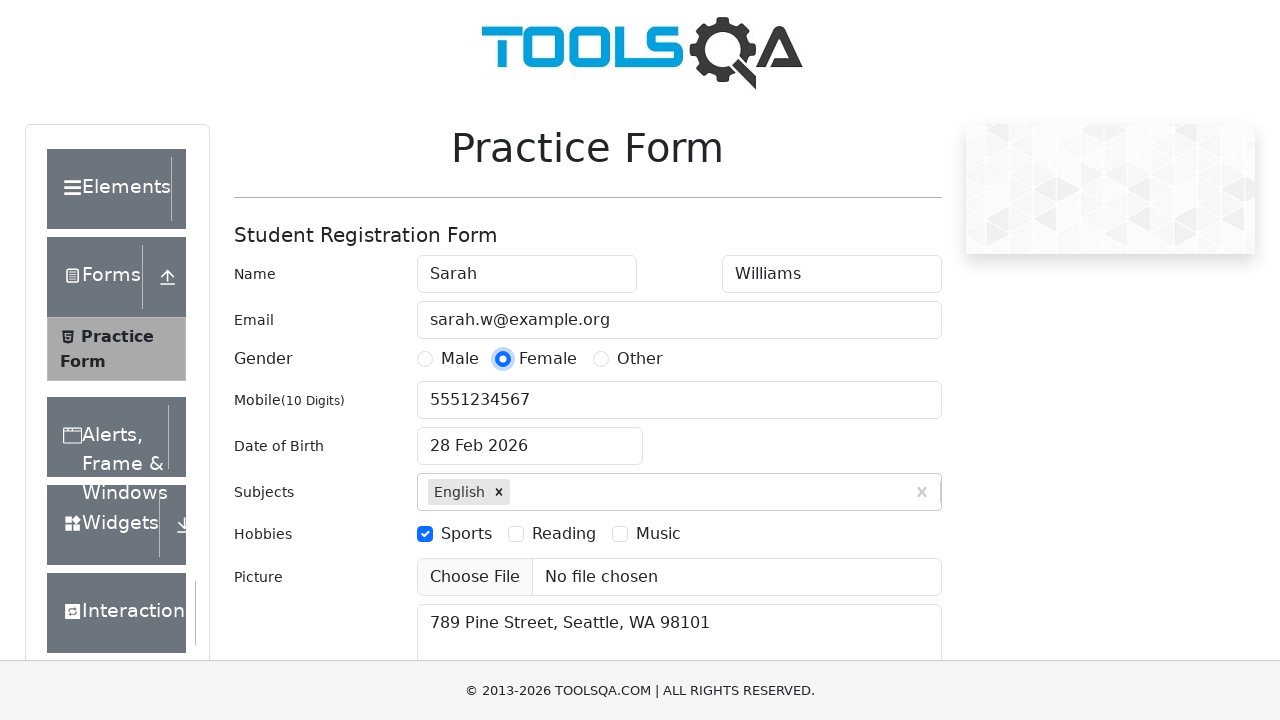

Clicked Other gender option at (640, 359) on xpath=//div[@id='genterWrapper']/div[2]/div[3]/label
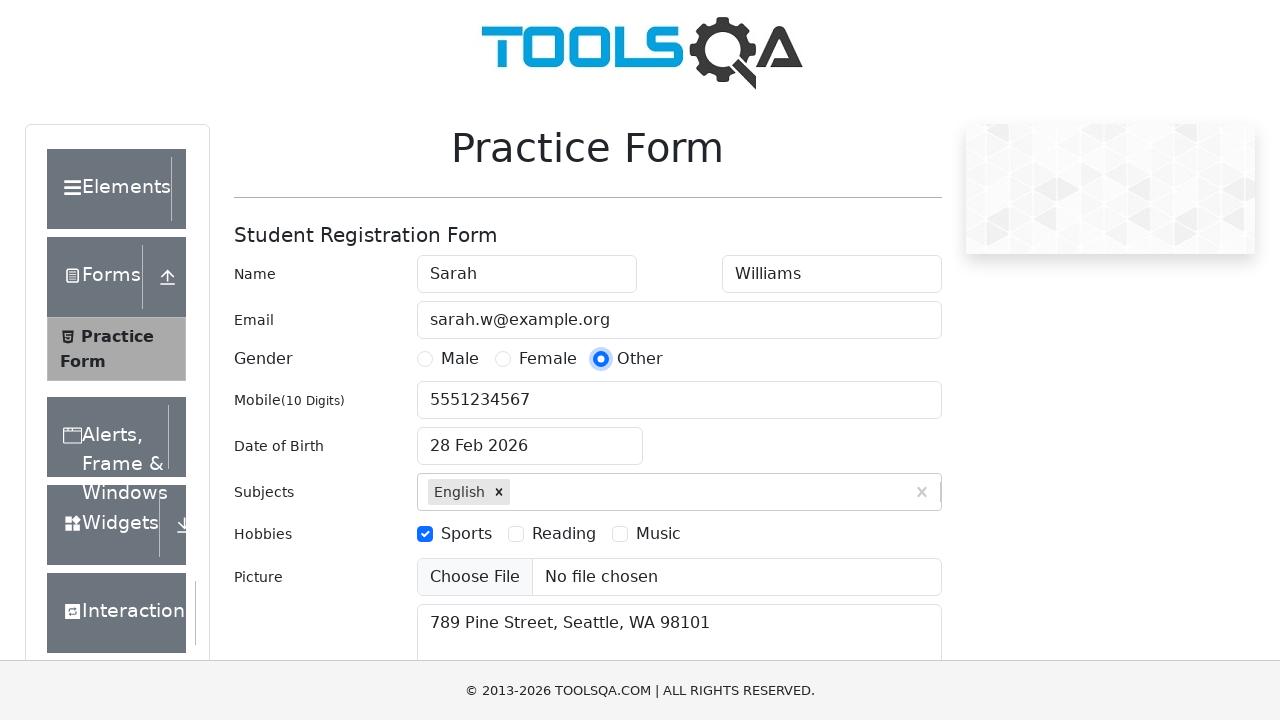

Clicked submit button to submit form at (885, 499) on #submit
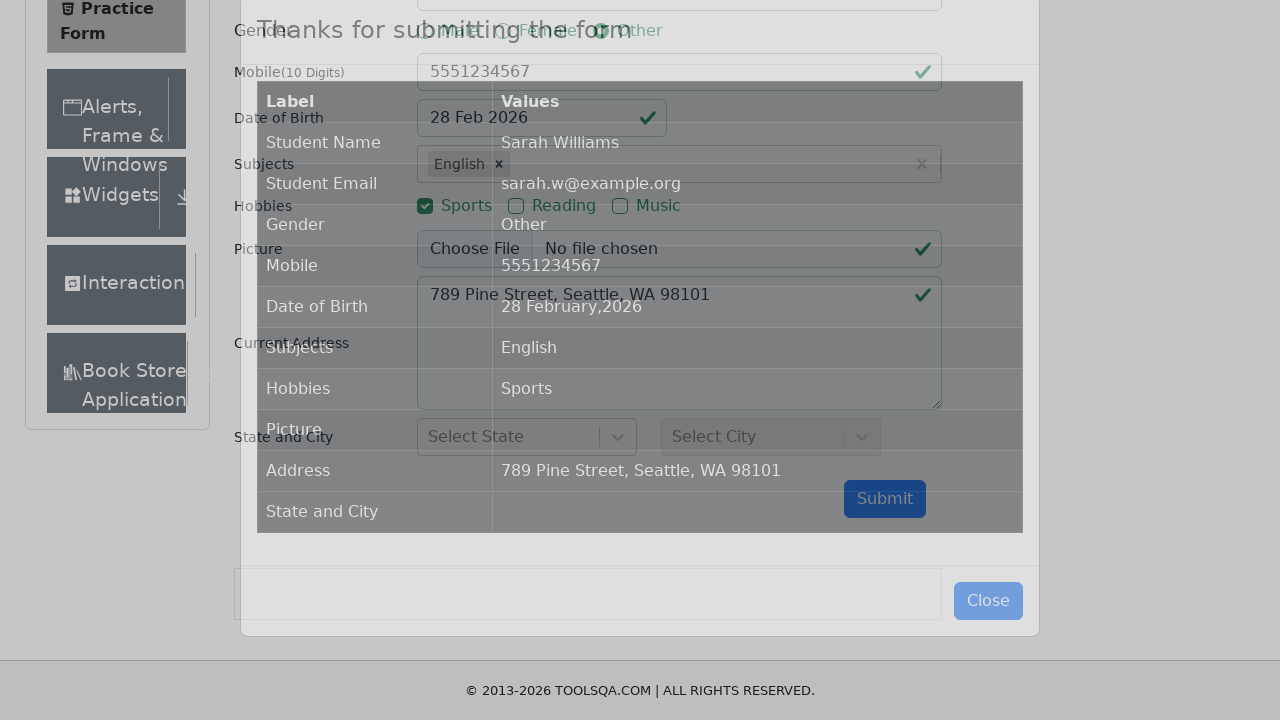

Modal confirmation window loaded
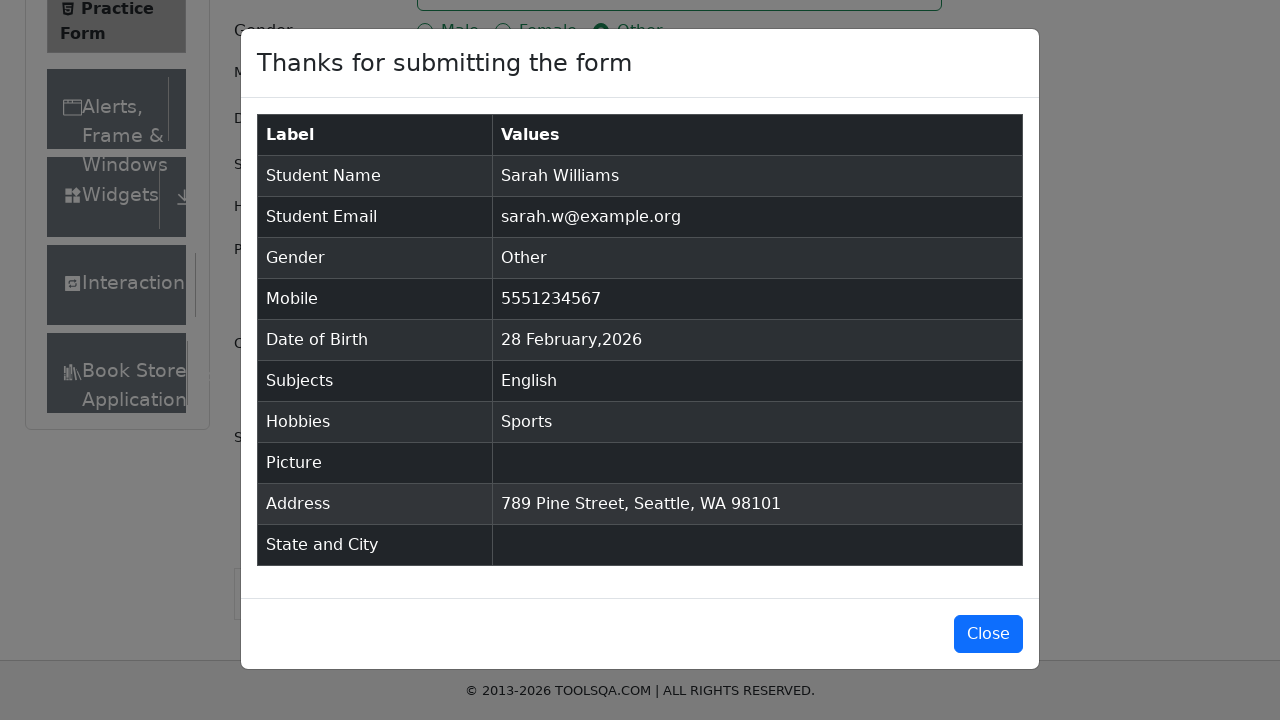

Clicked close button to dismiss modal at (988, 634) on #closeLargeModal
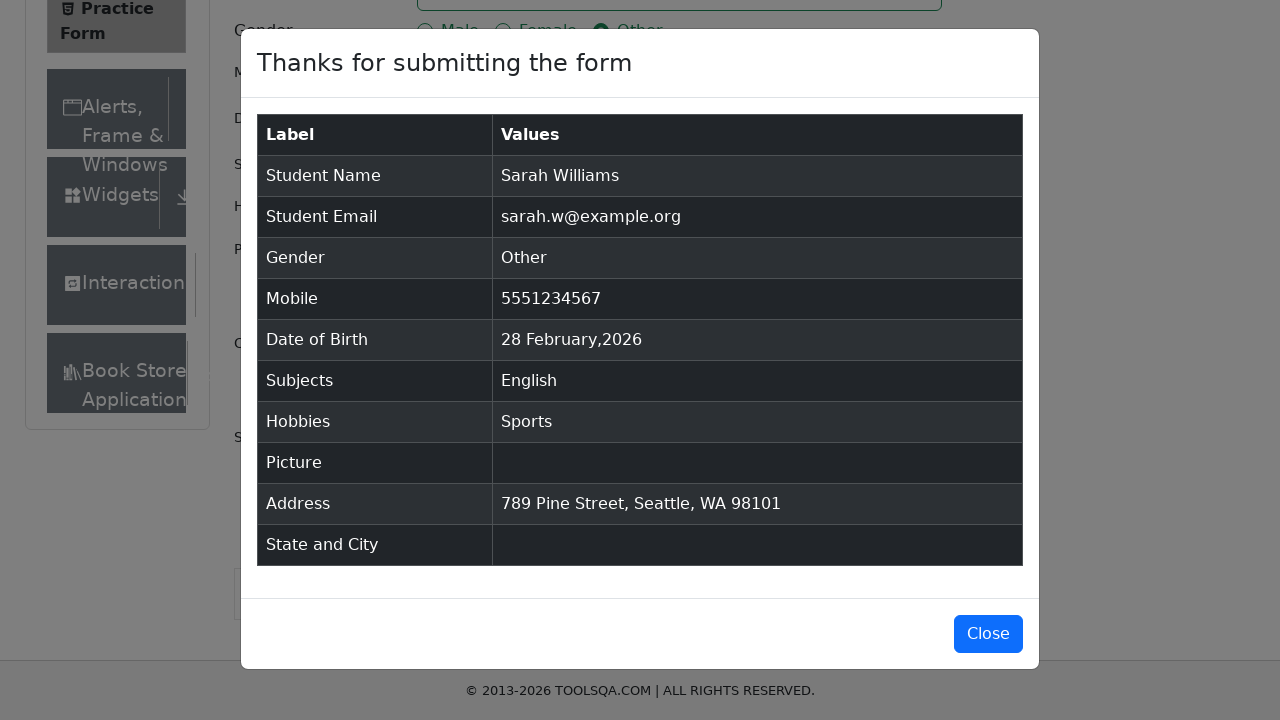

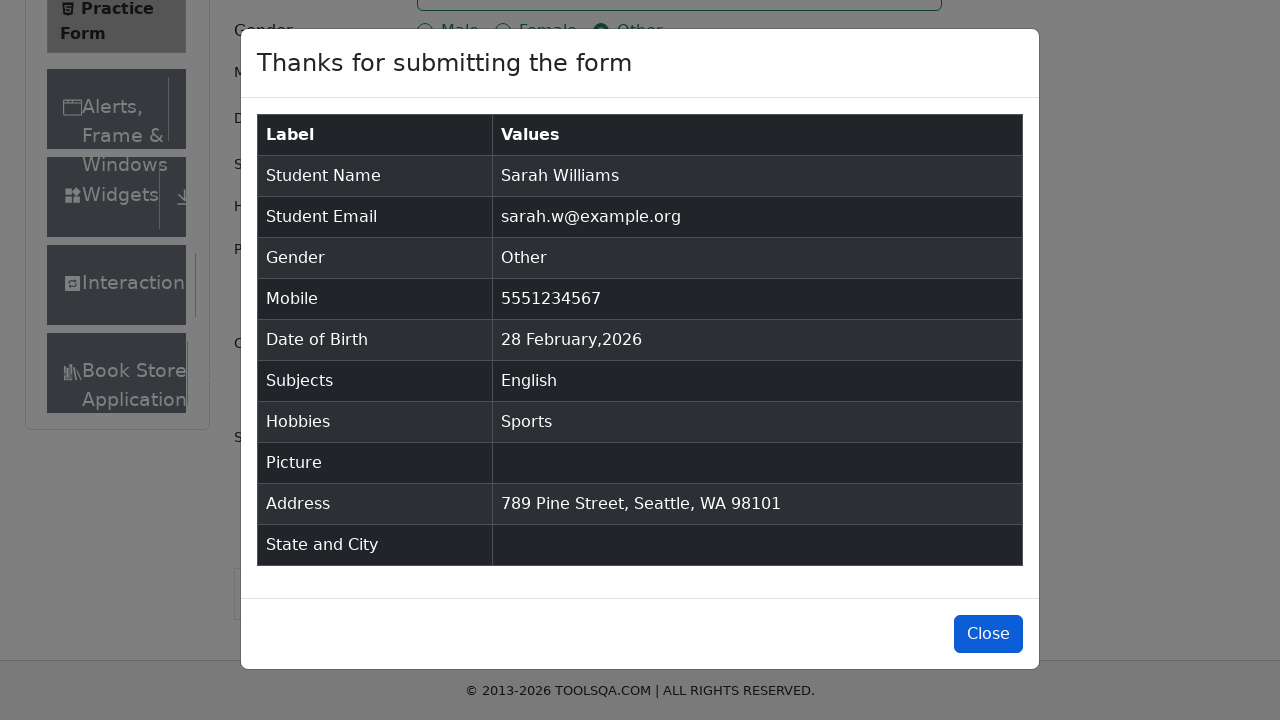